Tests filtering functionality by checking an item and clicking Active, Completed, and All filter links, and using browser back navigation

Starting URL: https://demo.playwright.dev/todomvc

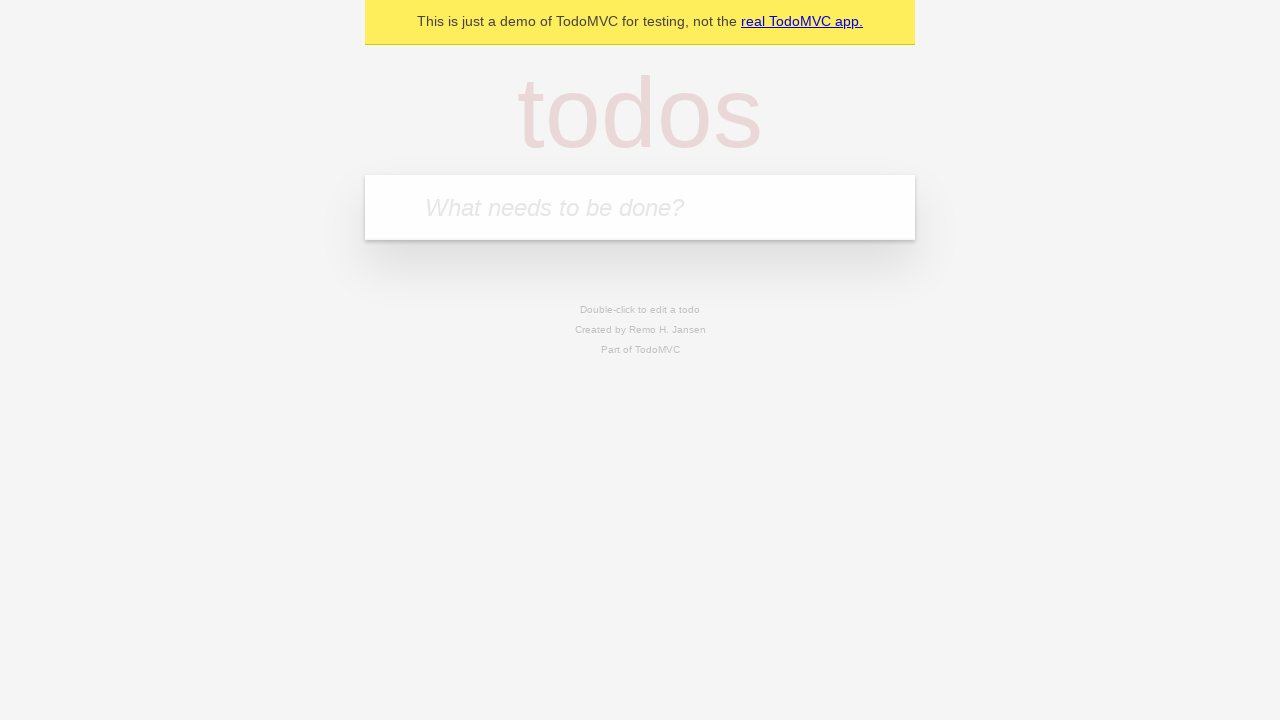

Filled todo input with 'buy some cheese' on internal:attr=[placeholder="What needs to be done?"i]
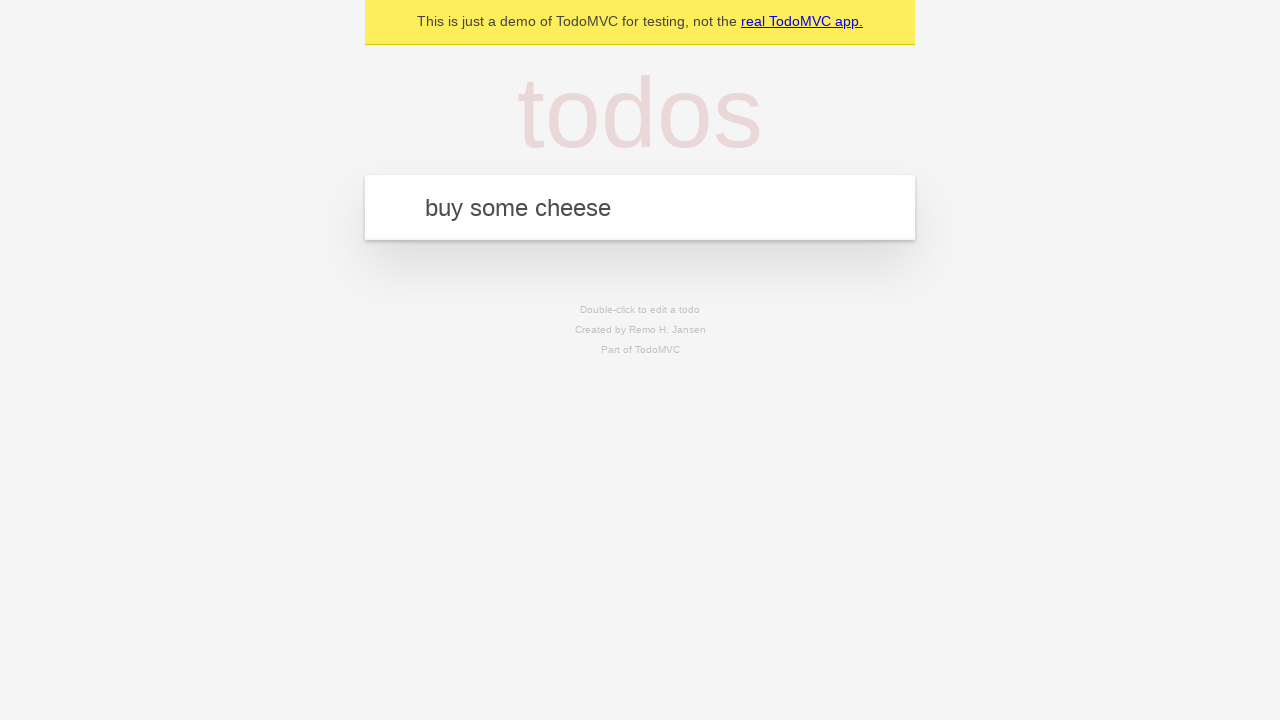

Pressed Enter to create first todo on internal:attr=[placeholder="What needs to be done?"i]
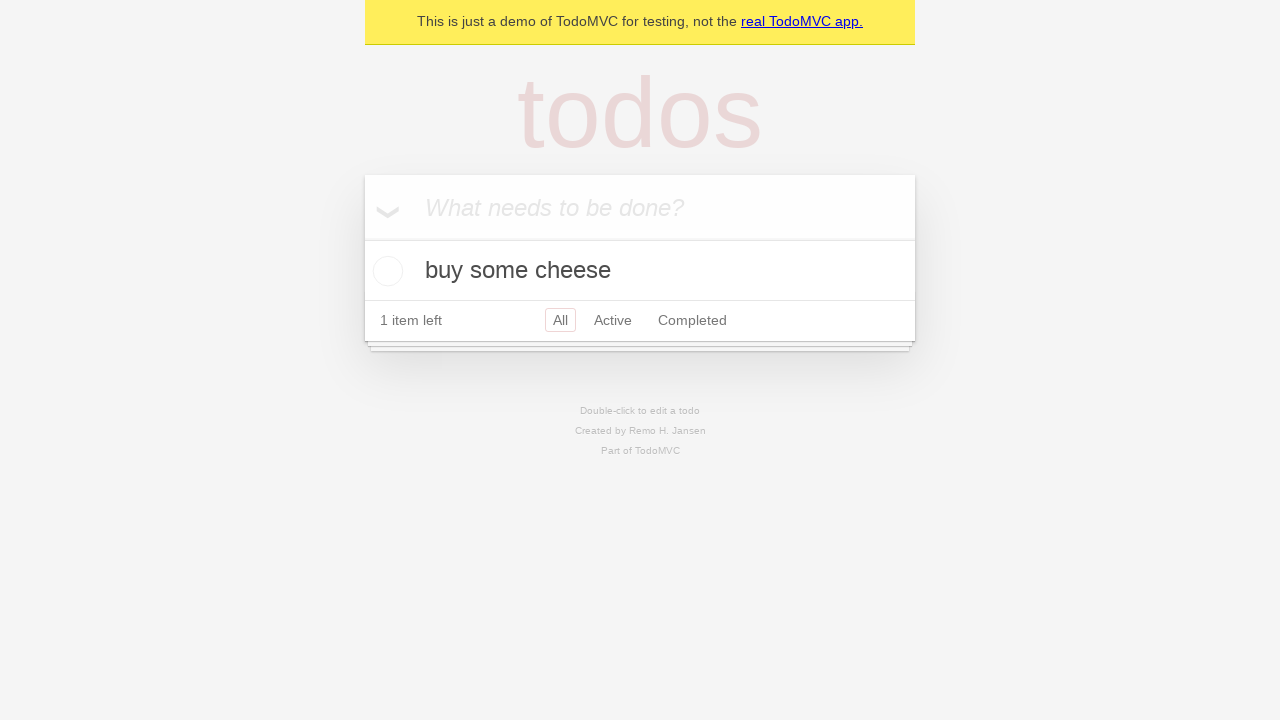

Filled todo input with 'feed the cat' on internal:attr=[placeholder="What needs to be done?"i]
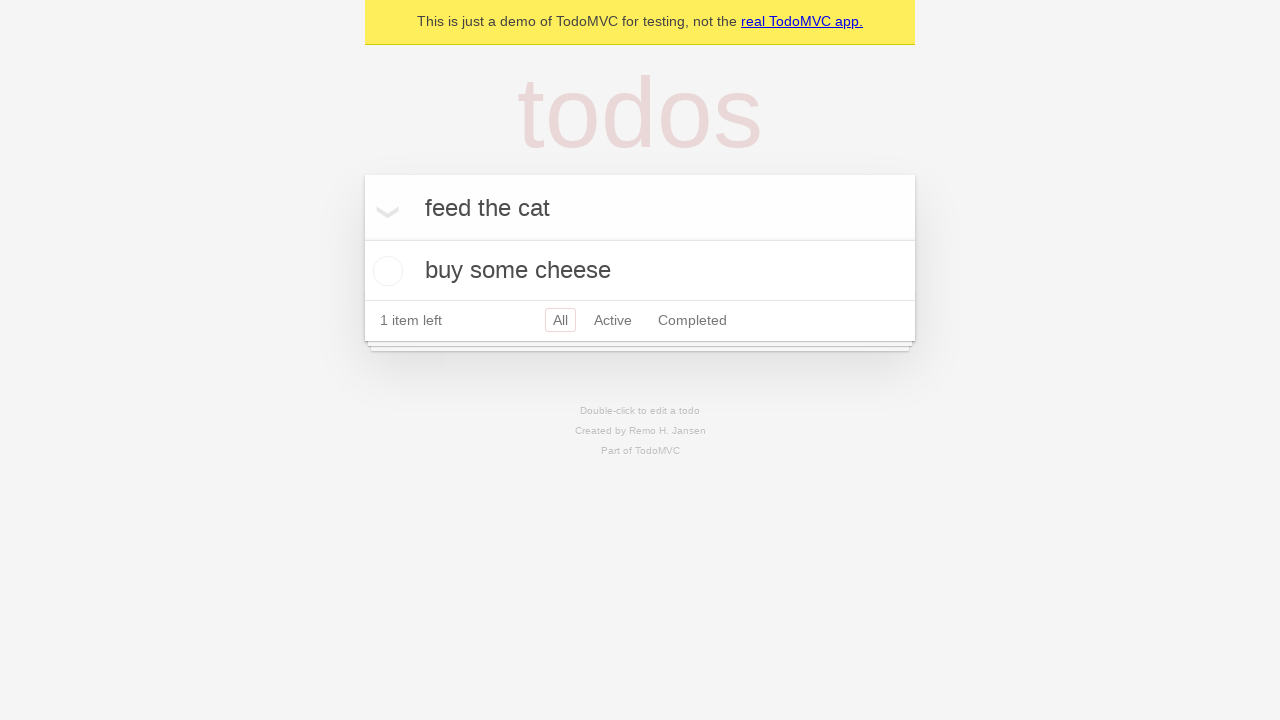

Pressed Enter to create second todo on internal:attr=[placeholder="What needs to be done?"i]
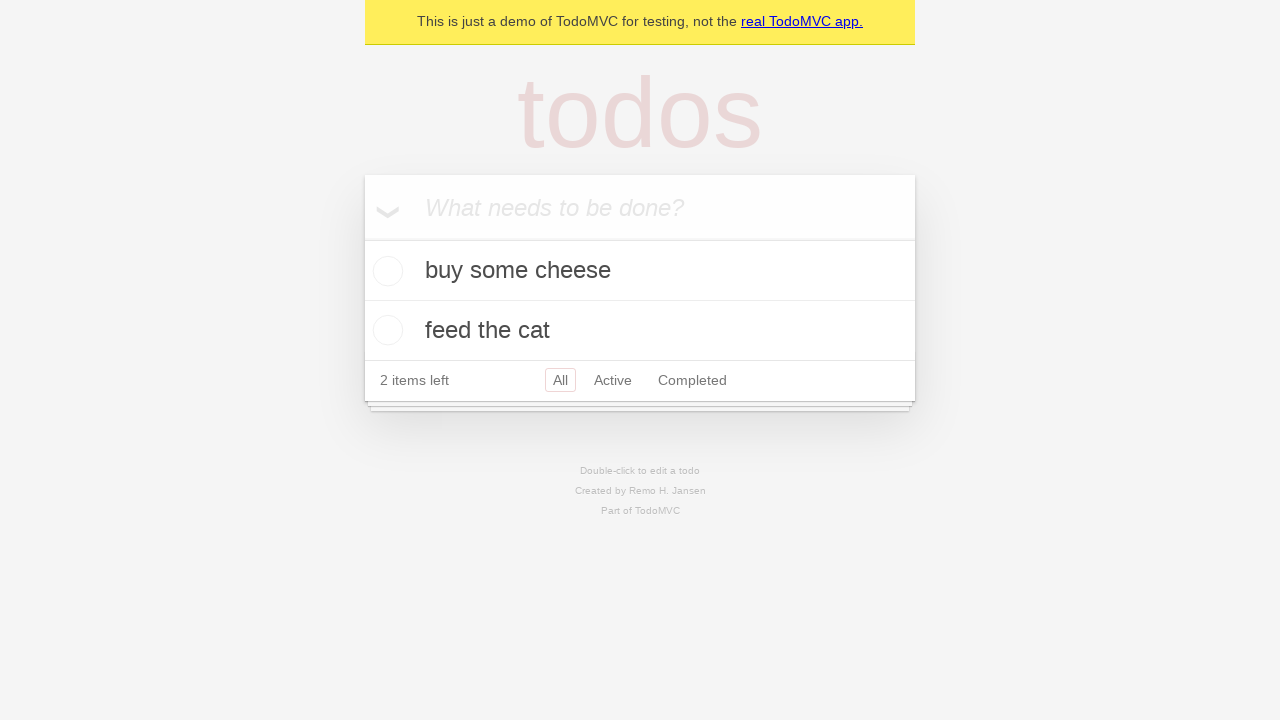

Filled todo input with 'book a doctors appointment' on internal:attr=[placeholder="What needs to be done?"i]
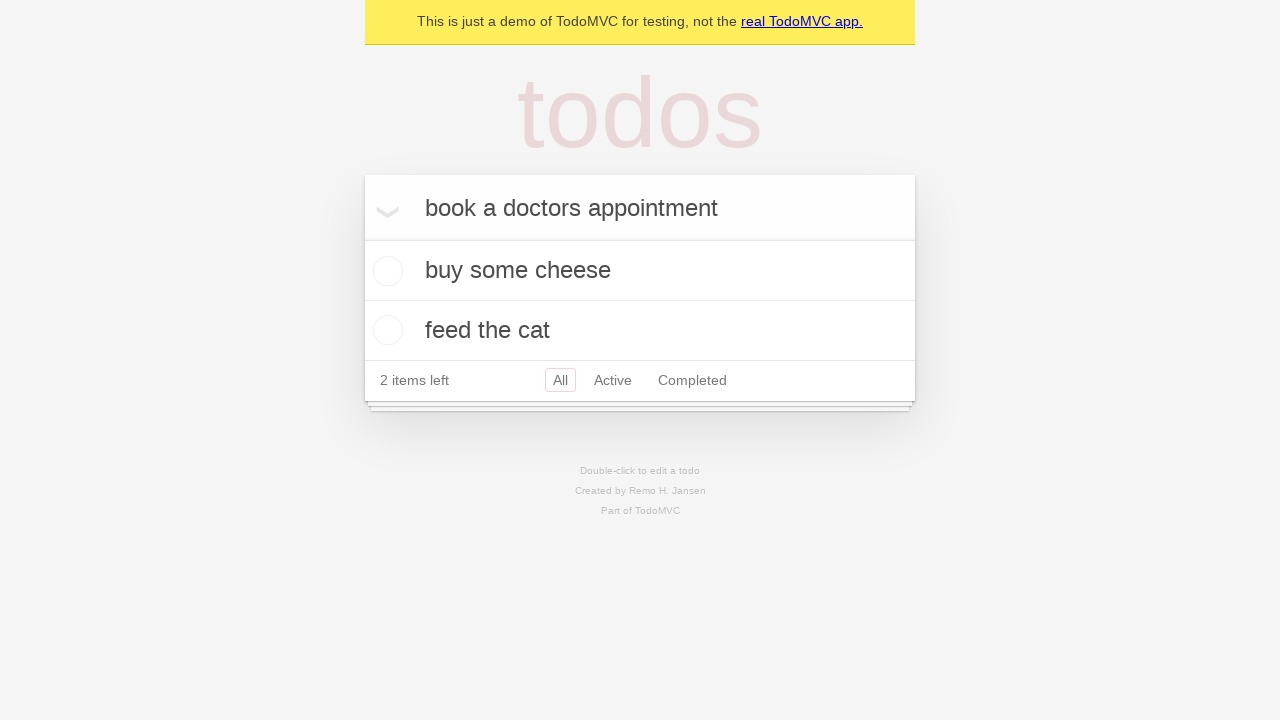

Pressed Enter to create third todo on internal:attr=[placeholder="What needs to be done?"i]
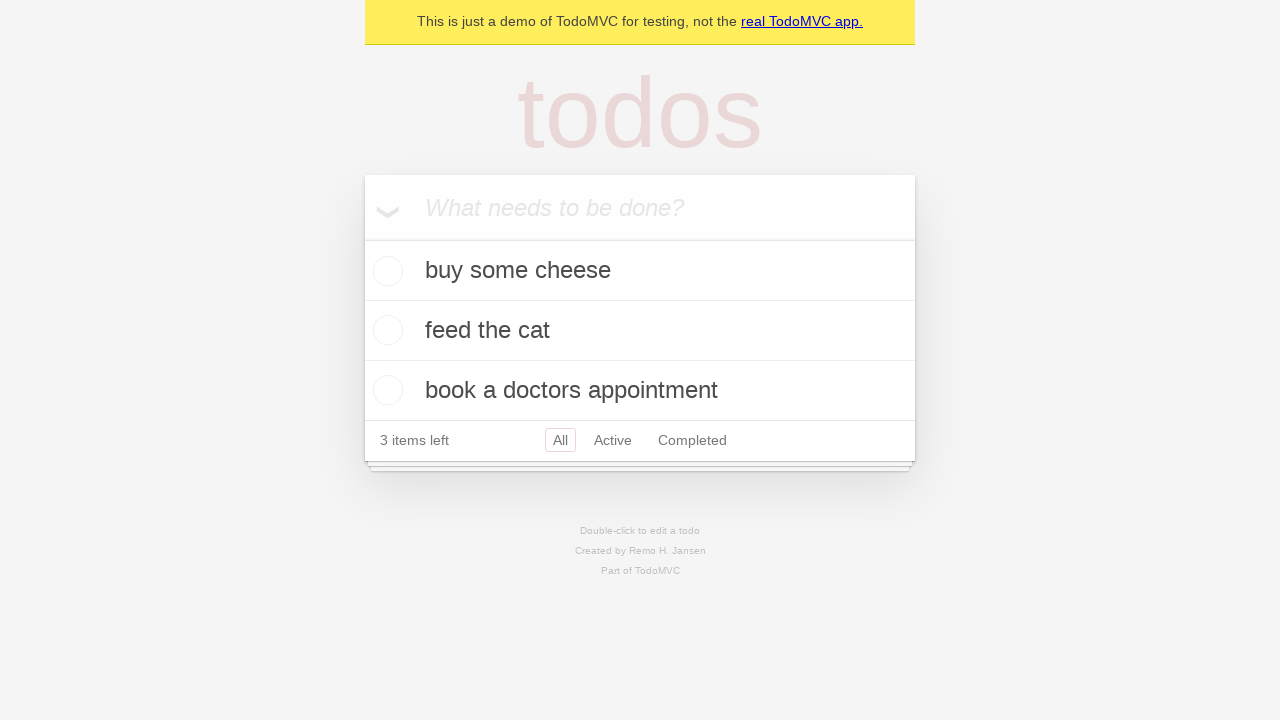

Checked the second todo item at (385, 330) on .todo-list li .toggle >> nth=1
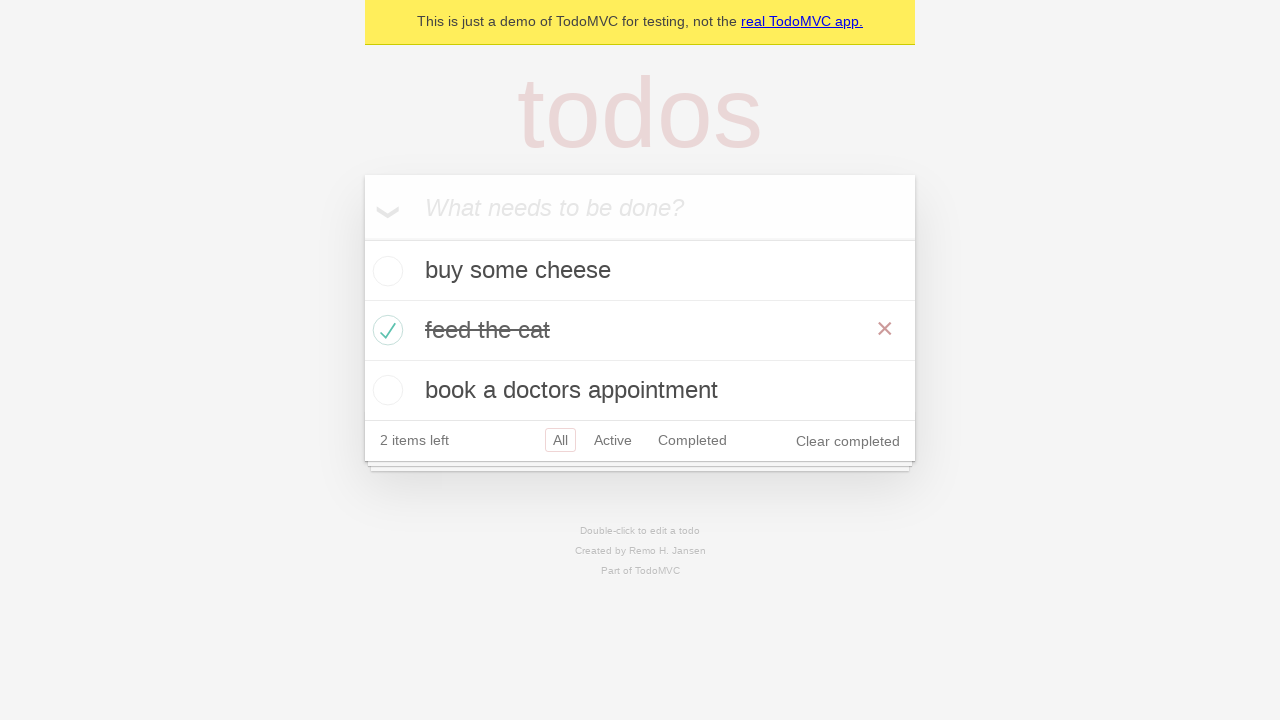

Clicked Active filter link at (613, 440) on internal:role=link[name="Active"i]
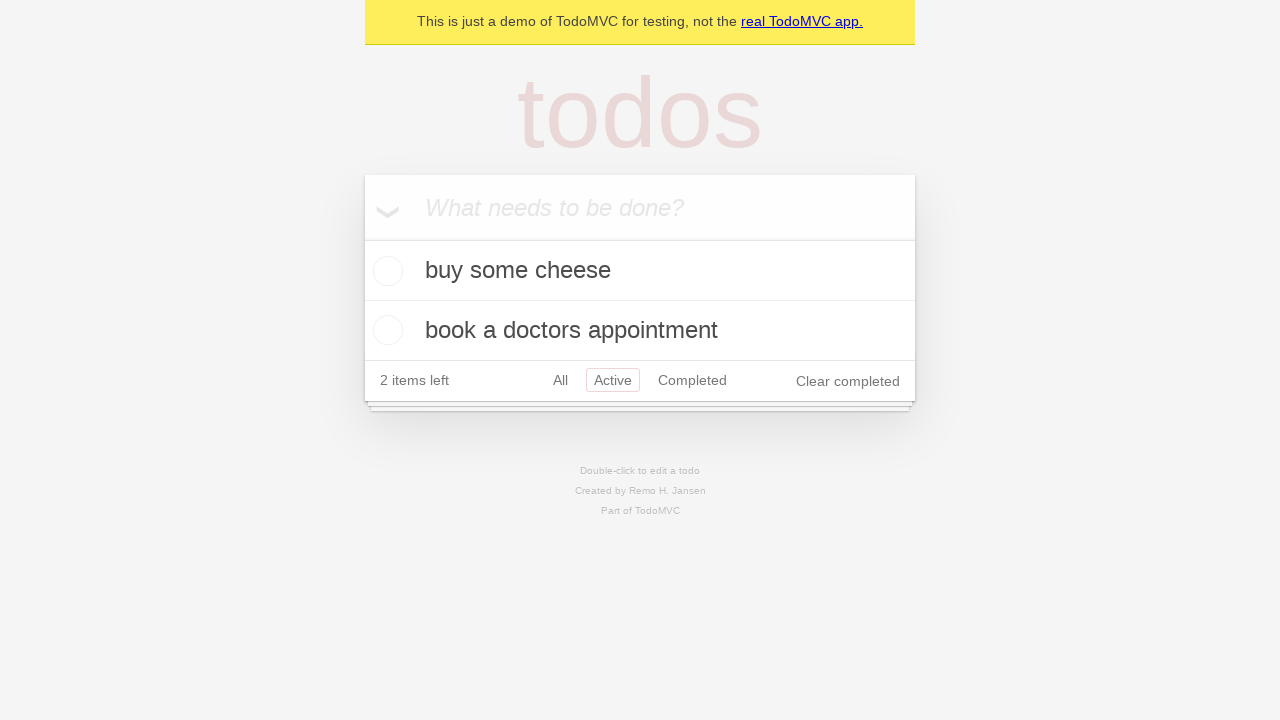

Waited for filtered todo items to load
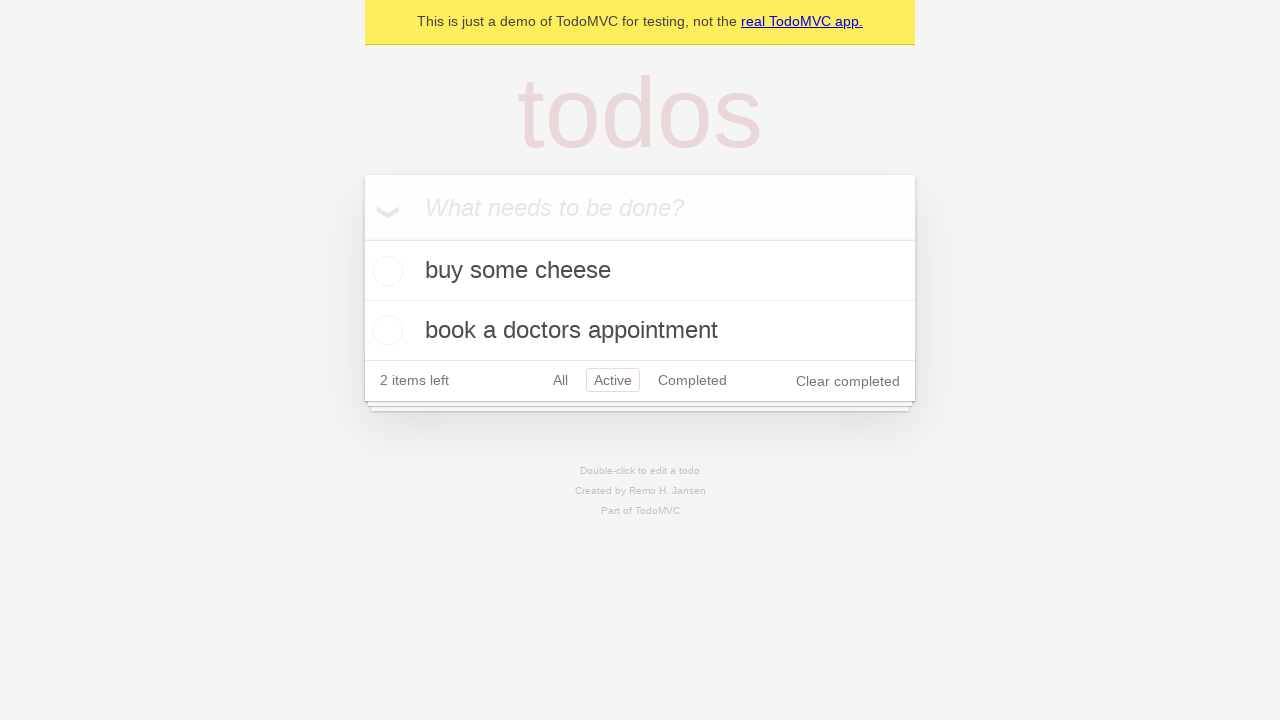

Clicked Completed filter link at (692, 380) on internal:role=link[name="Completed"i]
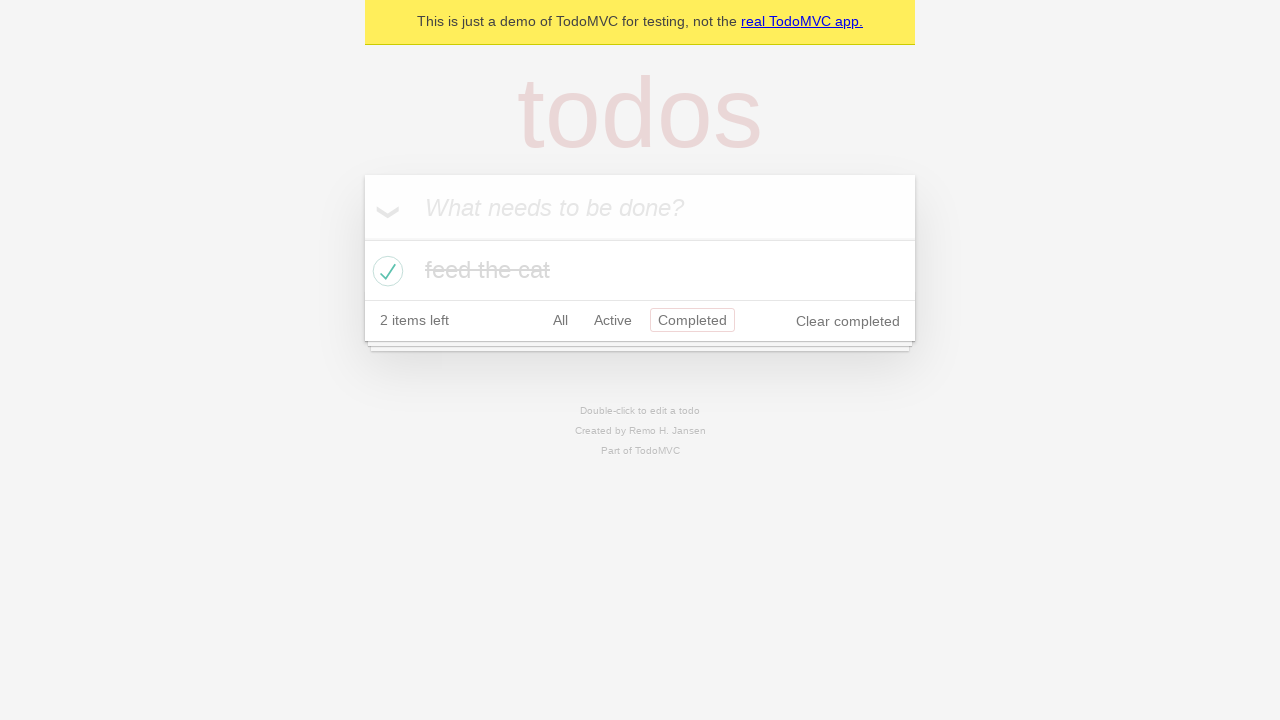

Clicked All filter link at (560, 320) on internal:role=link[name="All"i]
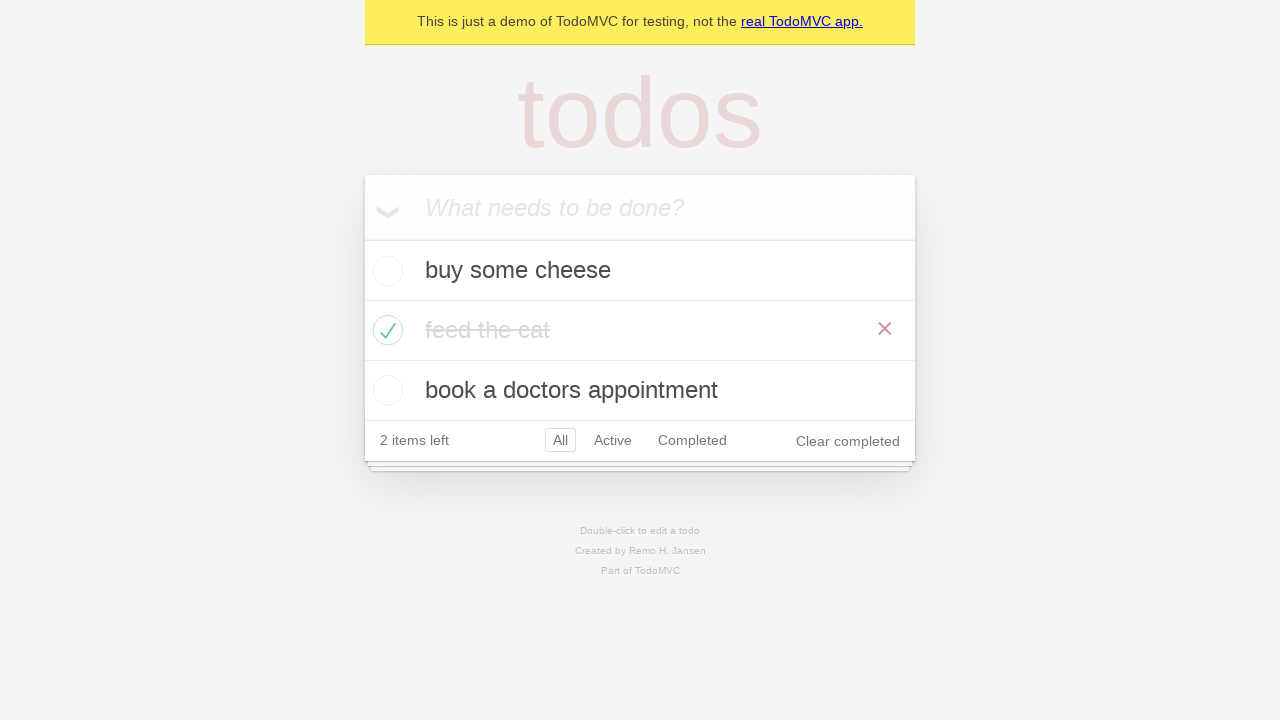

Navigated back using browser back button
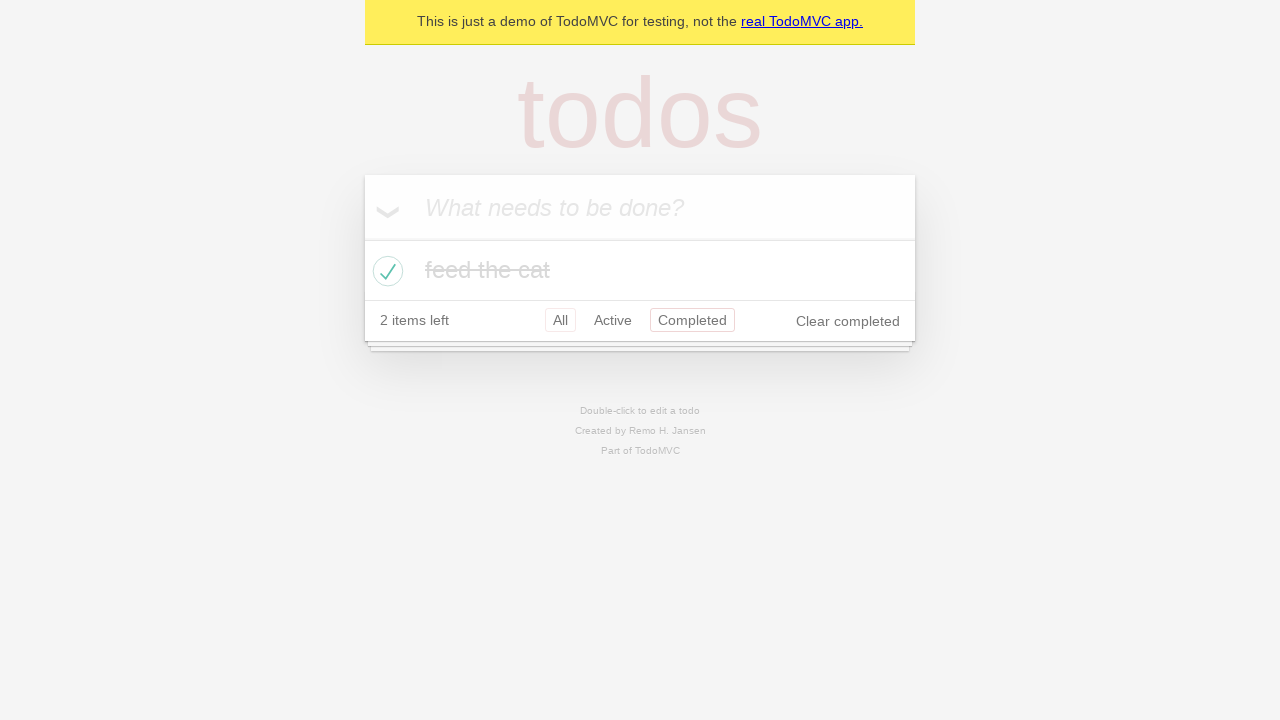

Navigated back again using browser back button
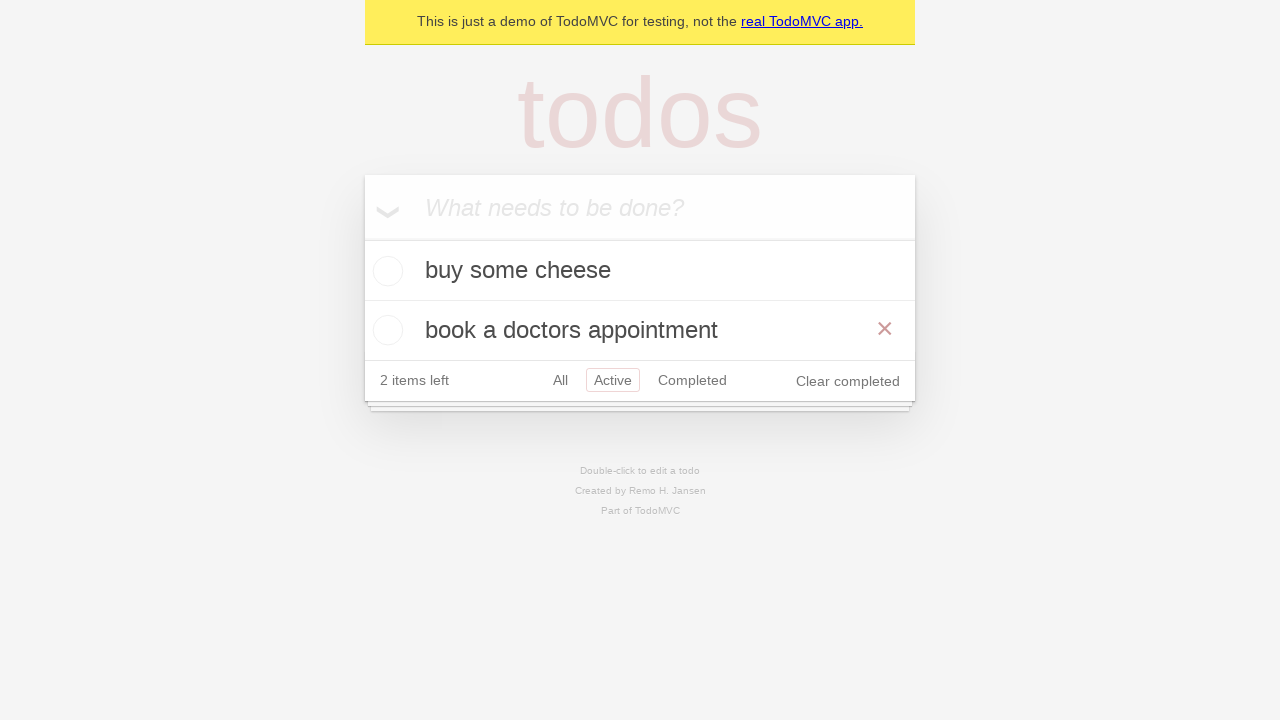

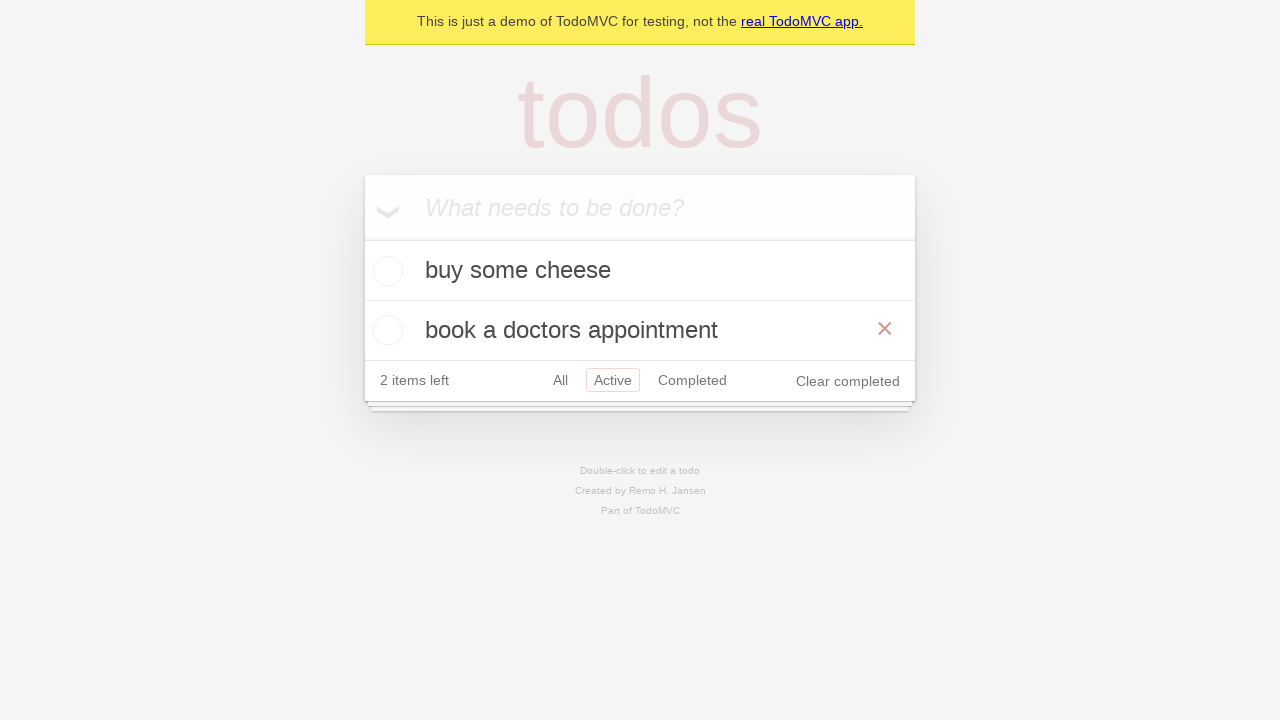